Tests marking all items as completed using the toggle-all checkbox

Starting URL: https://demo.playwright.dev/todomvc

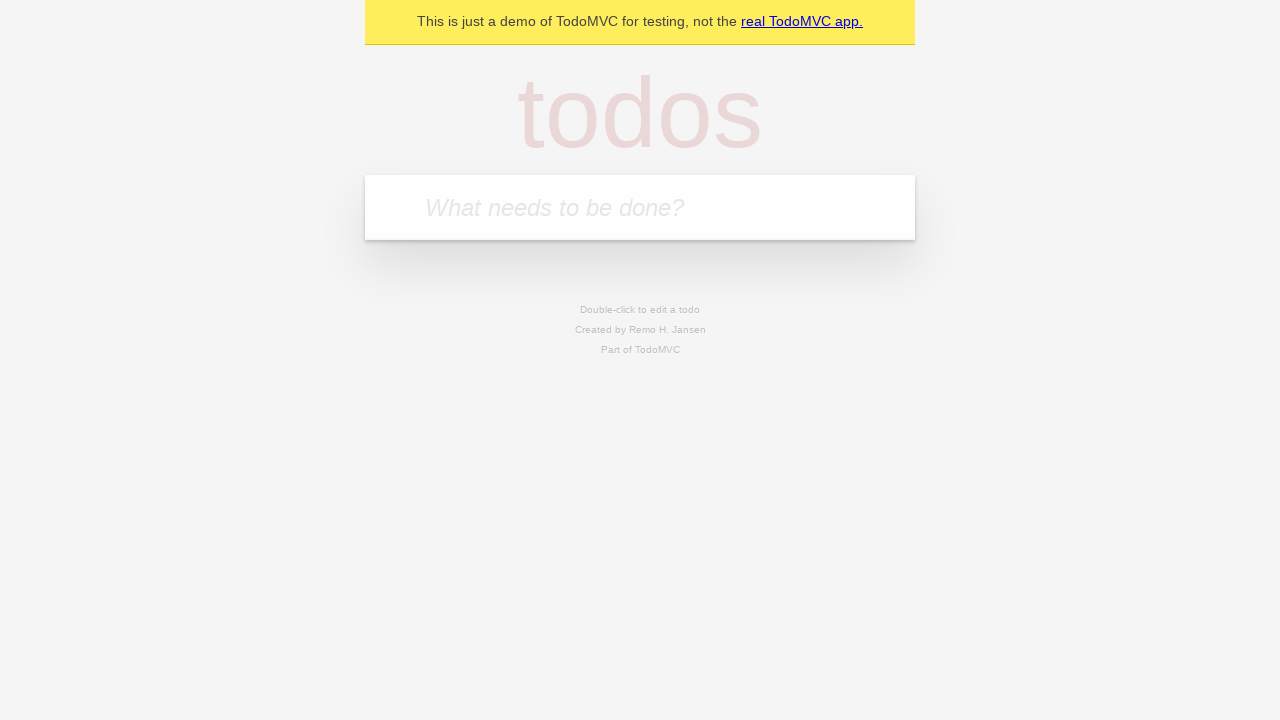

Filled first todo input with 'buy some cheese' on .new-todo
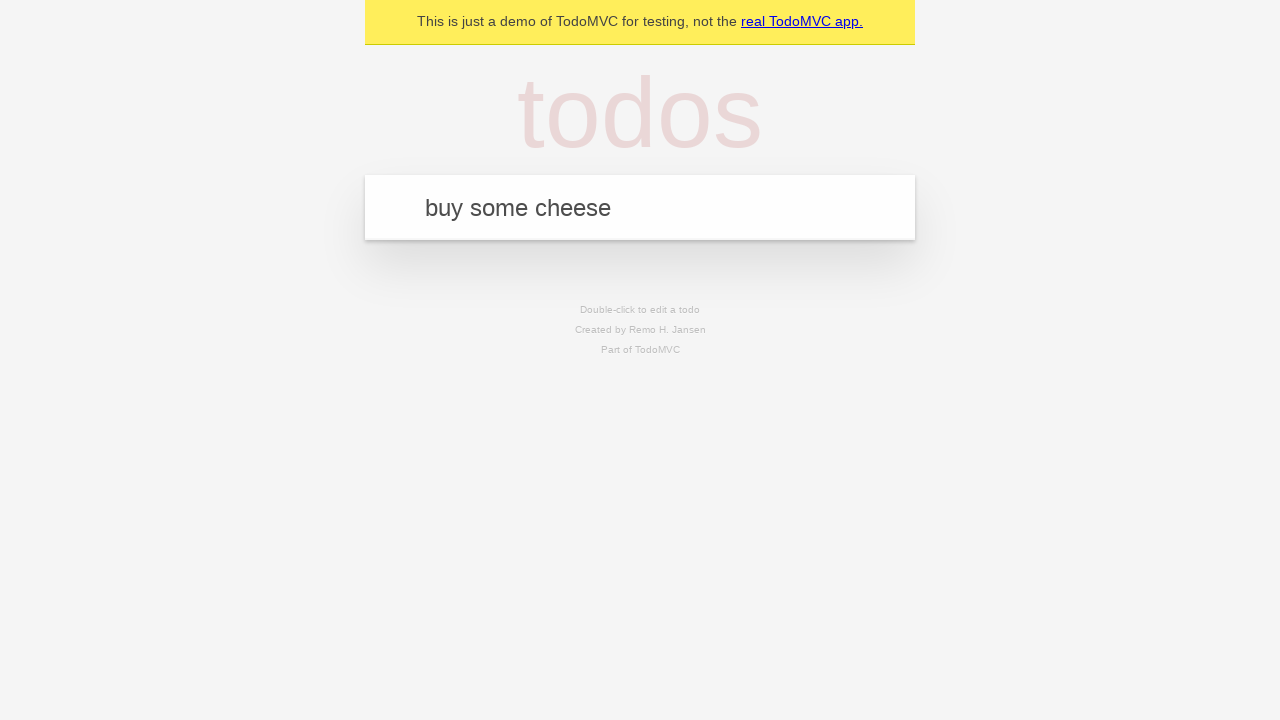

Pressed Enter to create first todo on .new-todo
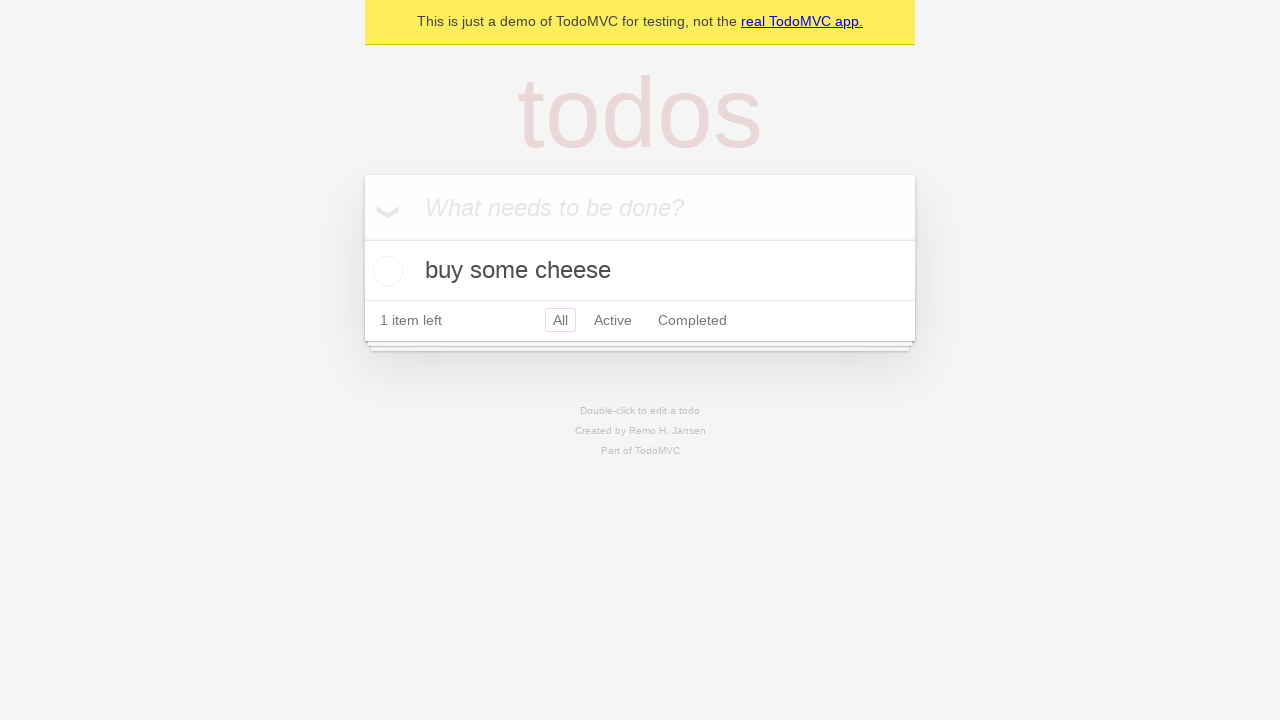

Filled second todo input with 'feed the cat' on .new-todo
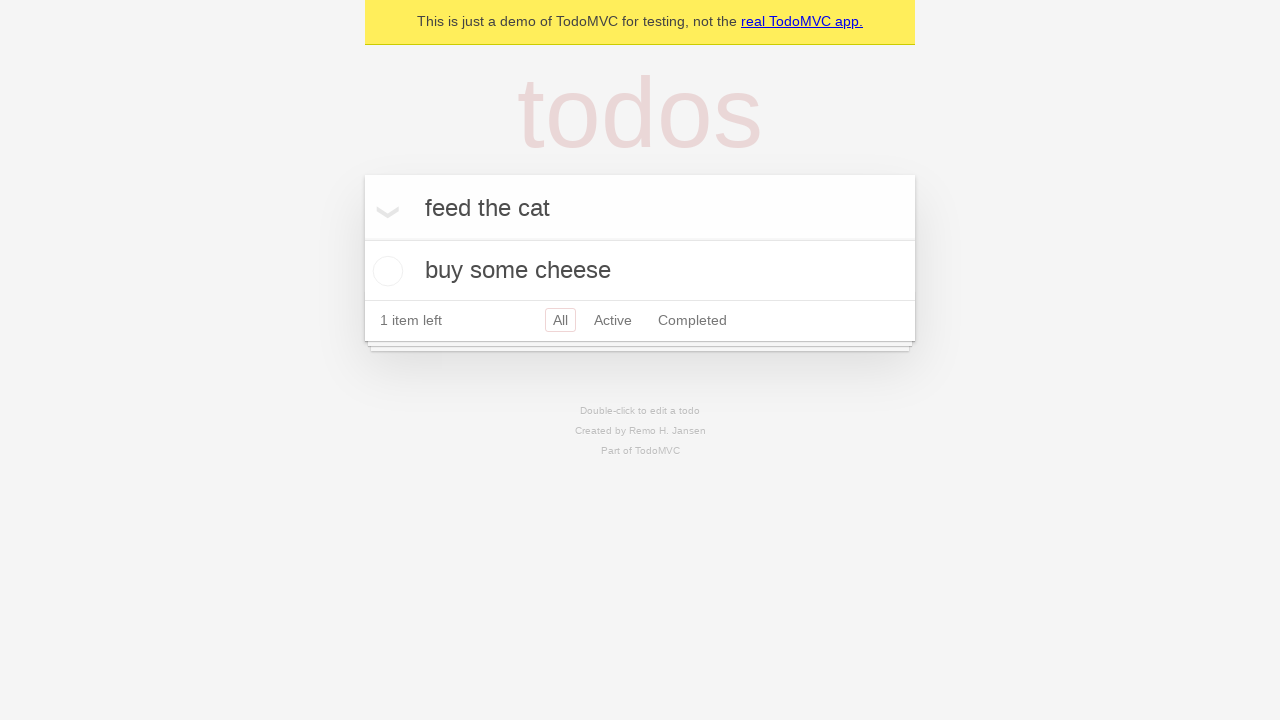

Pressed Enter to create second todo on .new-todo
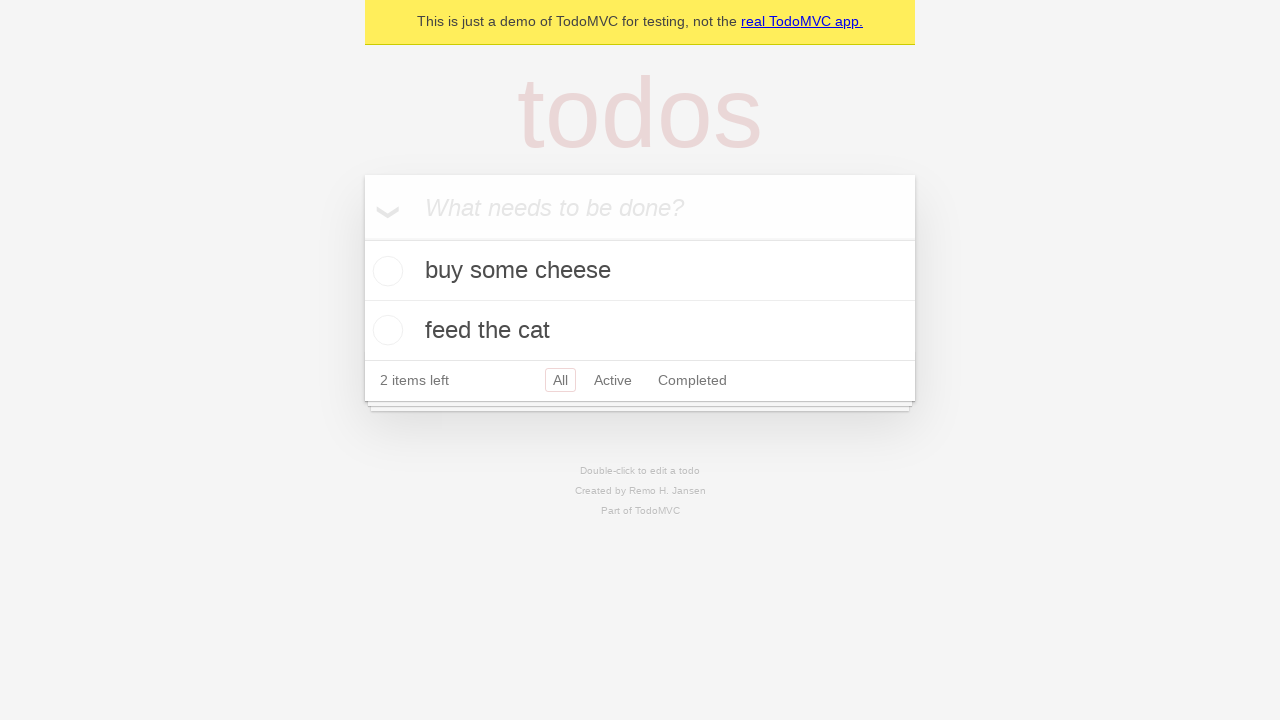

Filled third todo input with 'book a doctors appointment' on .new-todo
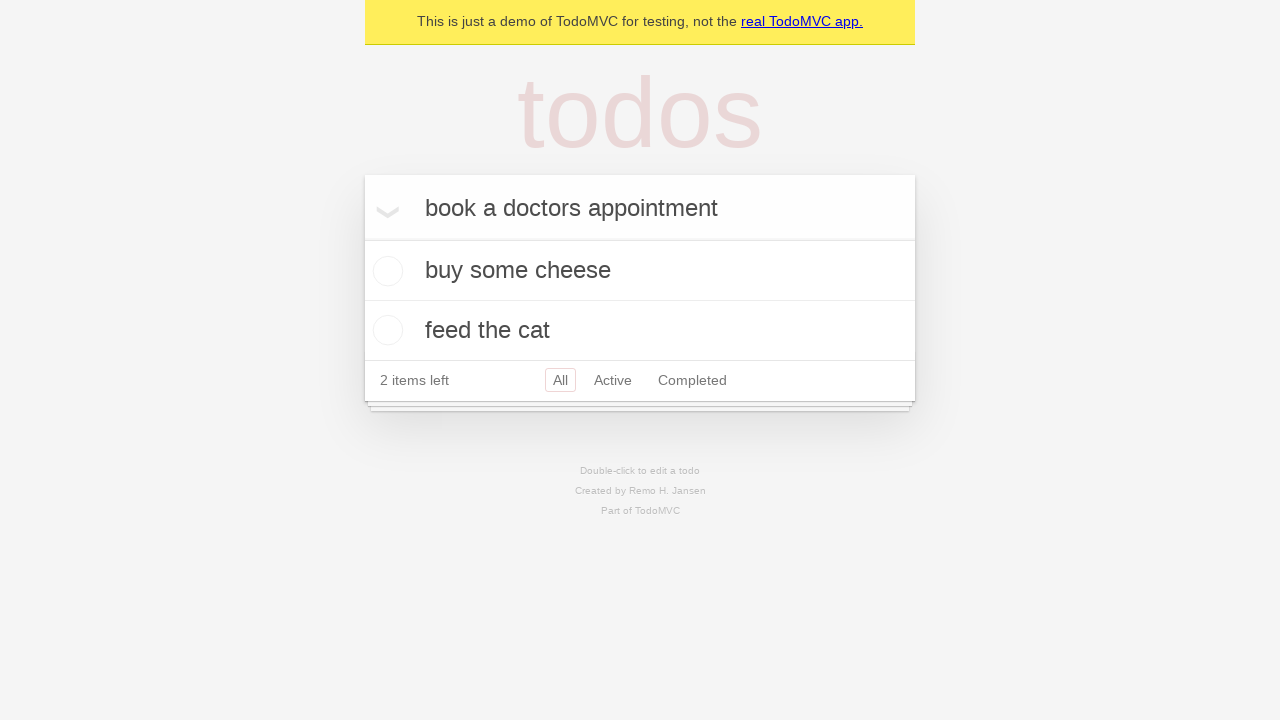

Pressed Enter to create third todo on .new-todo
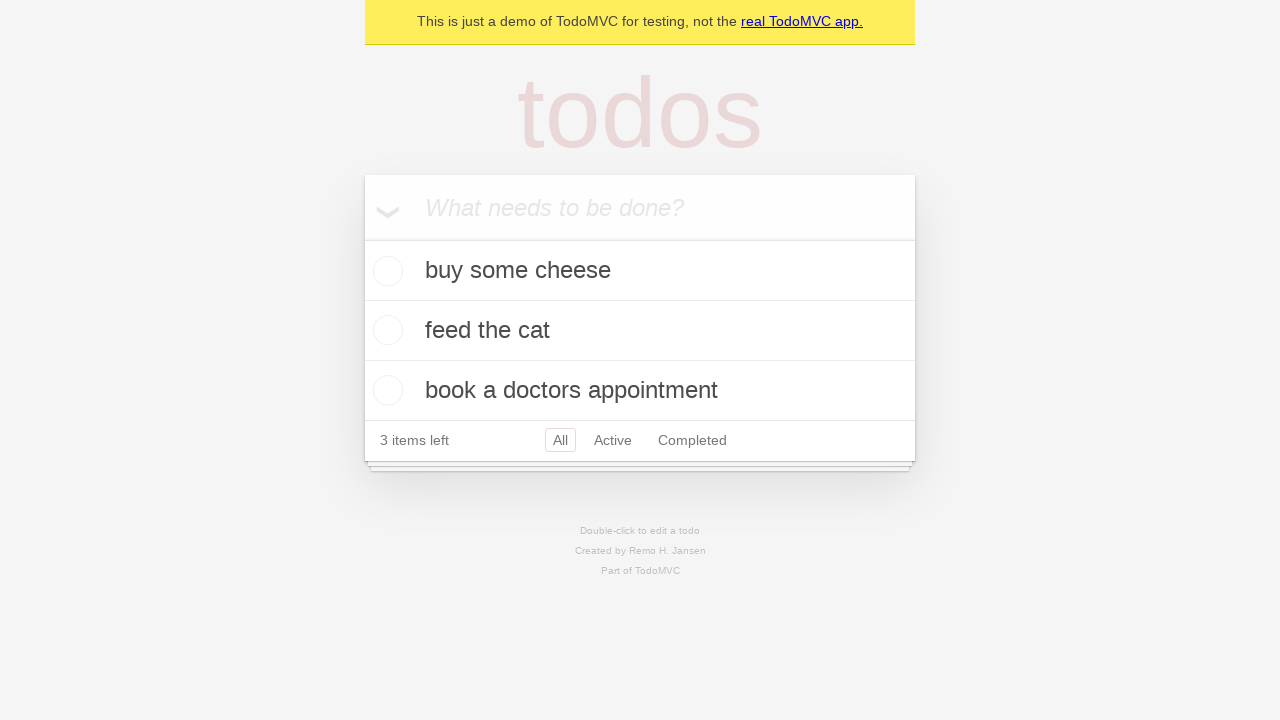

Checked toggle-all checkbox to mark all items as completed at (362, 238) on .toggle-all
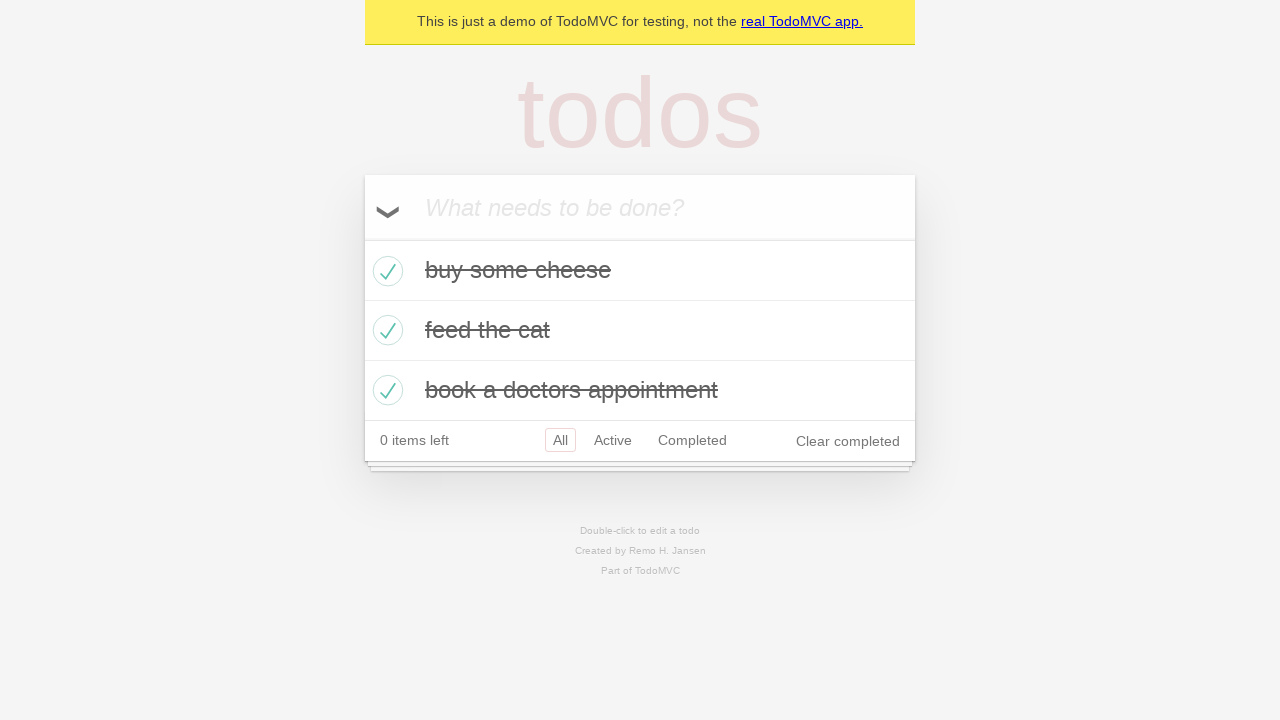

Waited for completed state - todos marked as completed
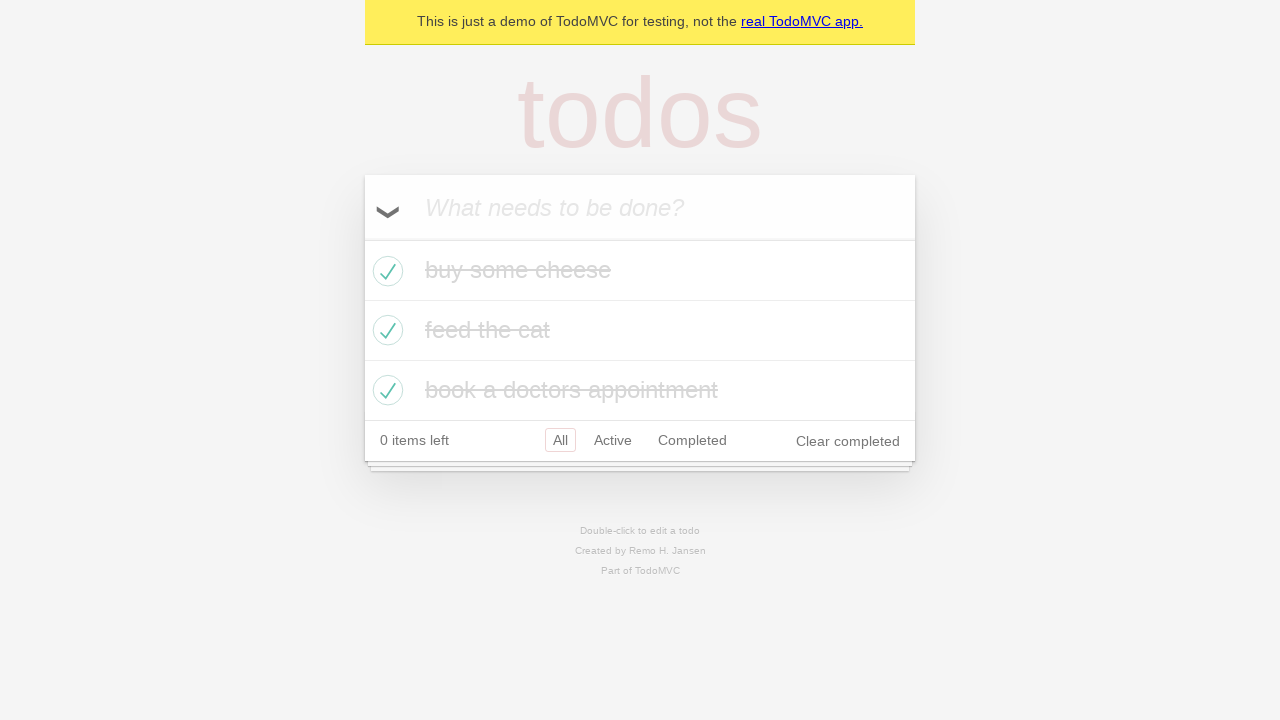

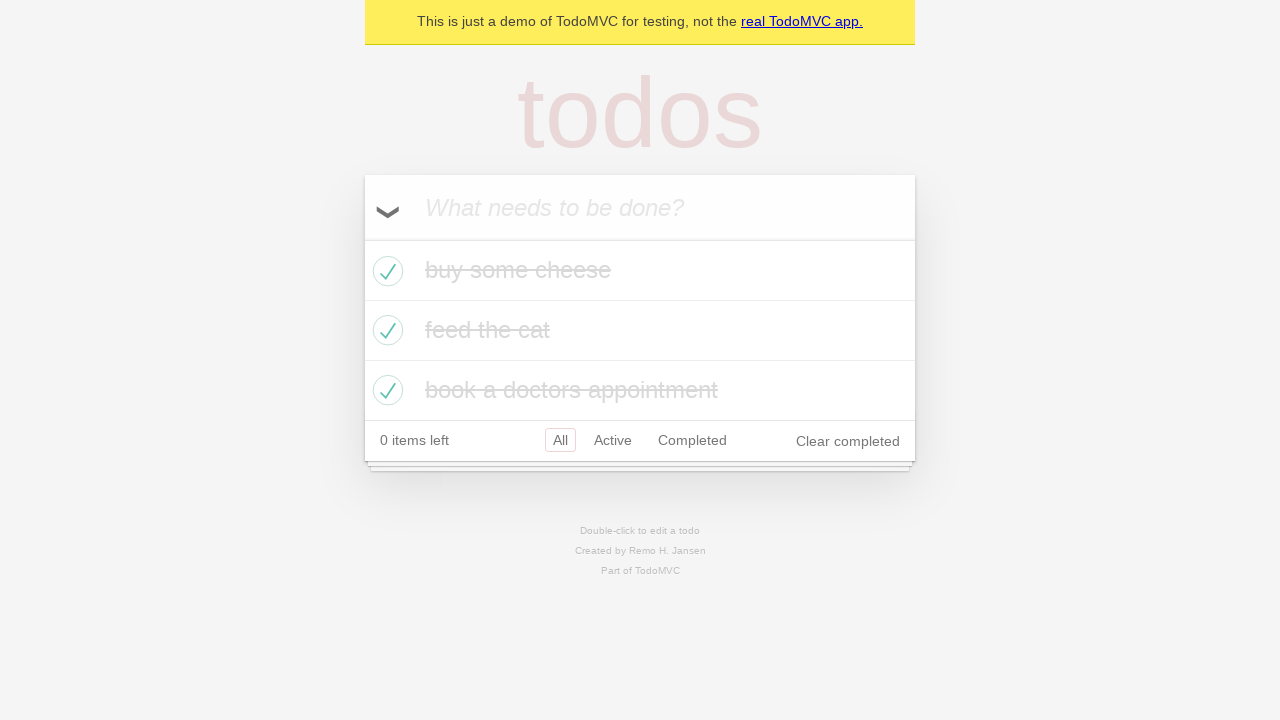